Navigates to the Rahul Shetty Academy Automation Practice page and verifies the page loads by checking the title

Starting URL: https://rahulshettyacademy.com/AutomationPractice/

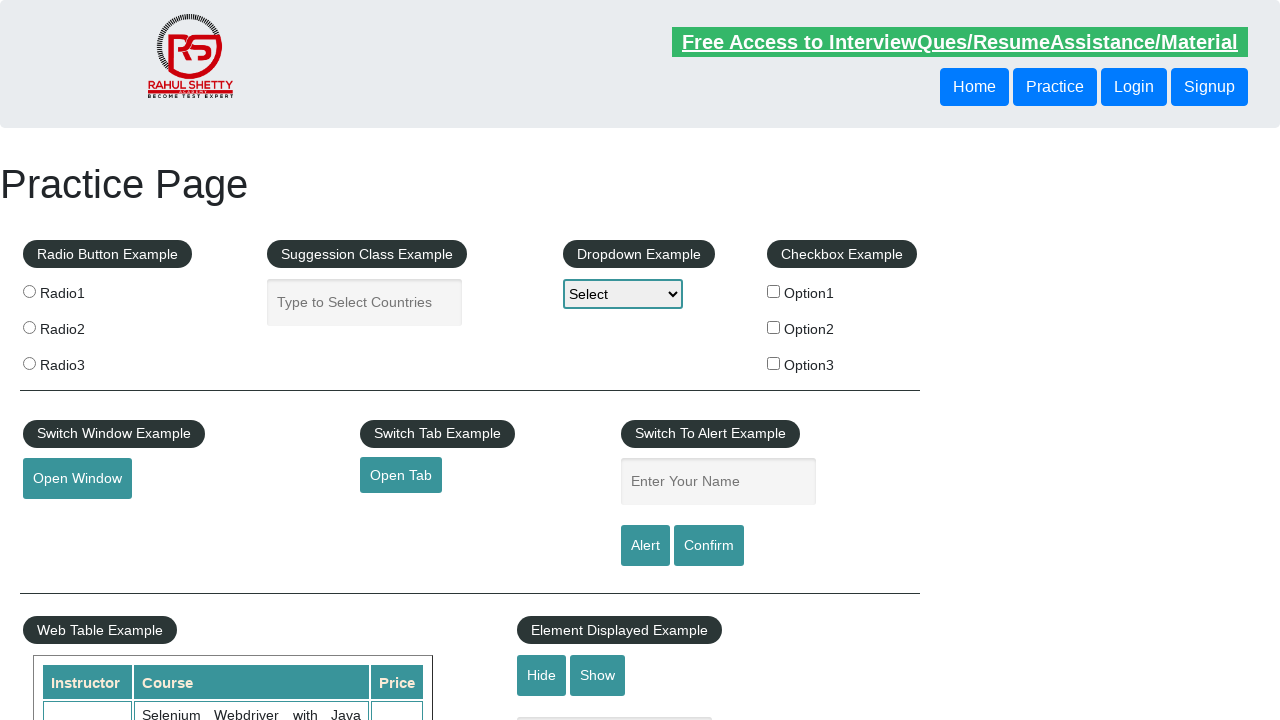

Waited for page to load (domcontentloaded state)
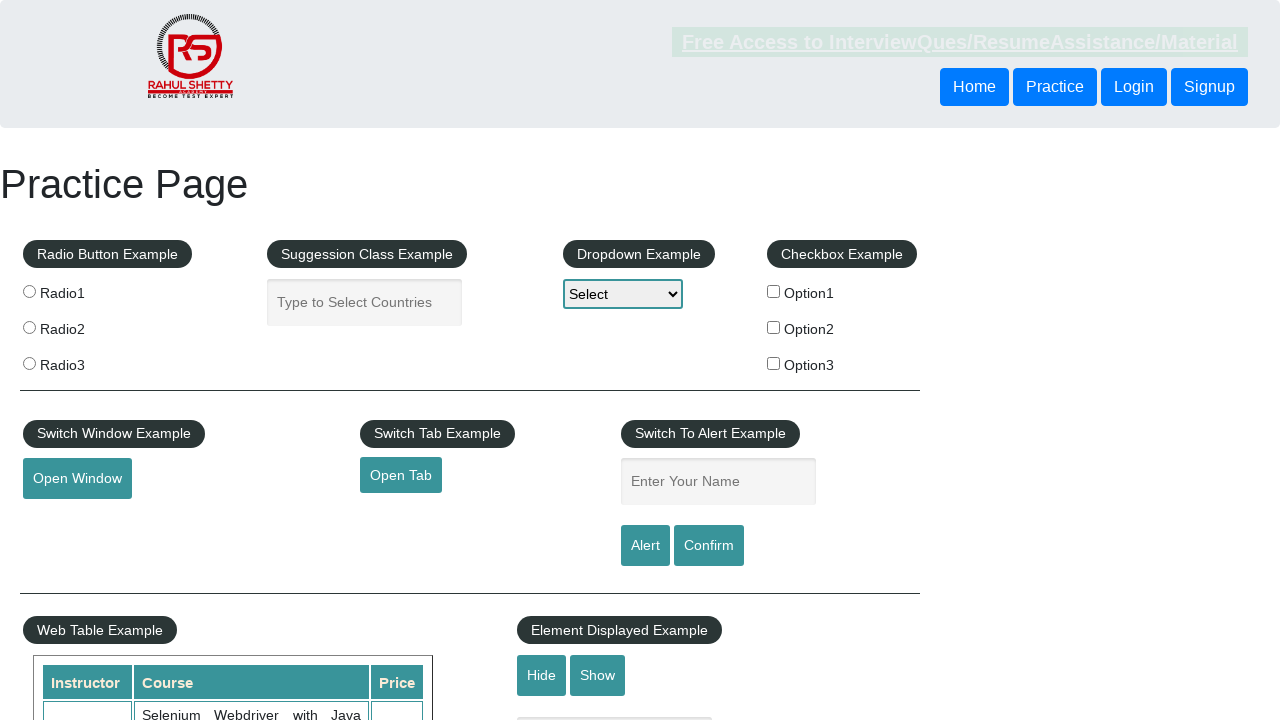

Verified page title is not empty
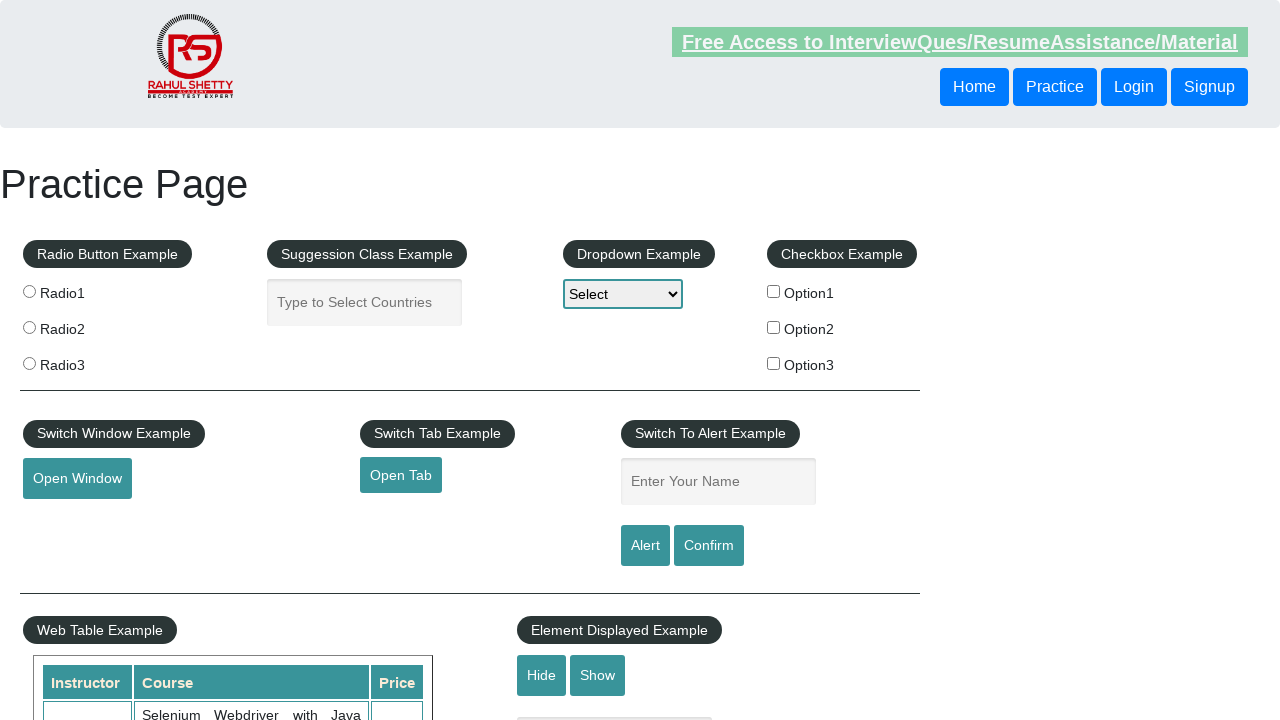

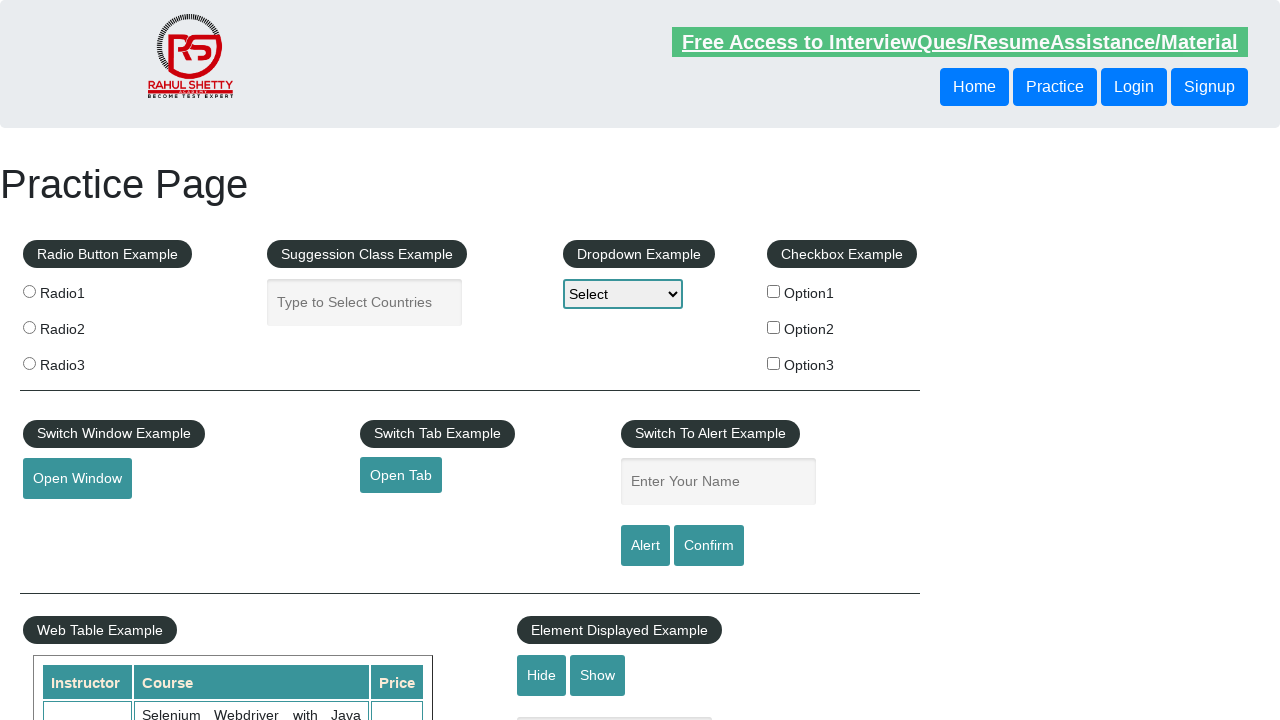